Verifies element selection state by clicking radio buttons and checkboxes and checking their selected status

Starting URL: https://automationfc.github.io/basic-form/index.html

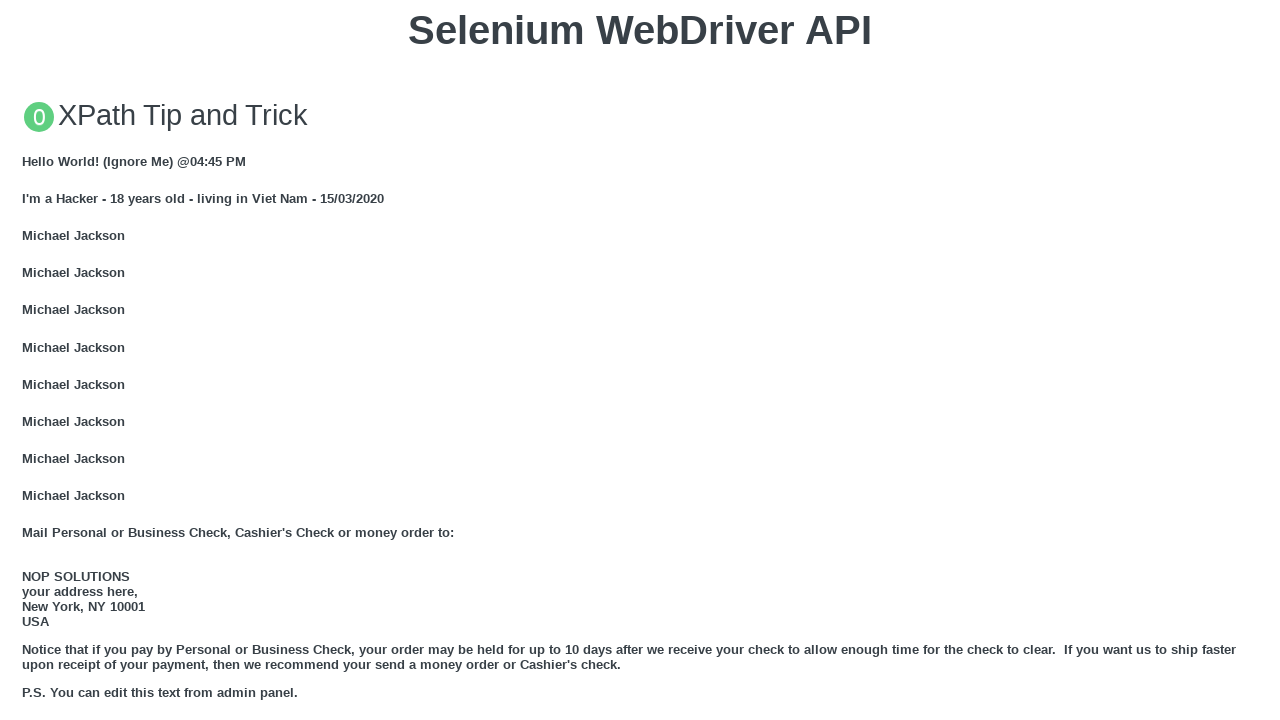

Navigated to basic form page
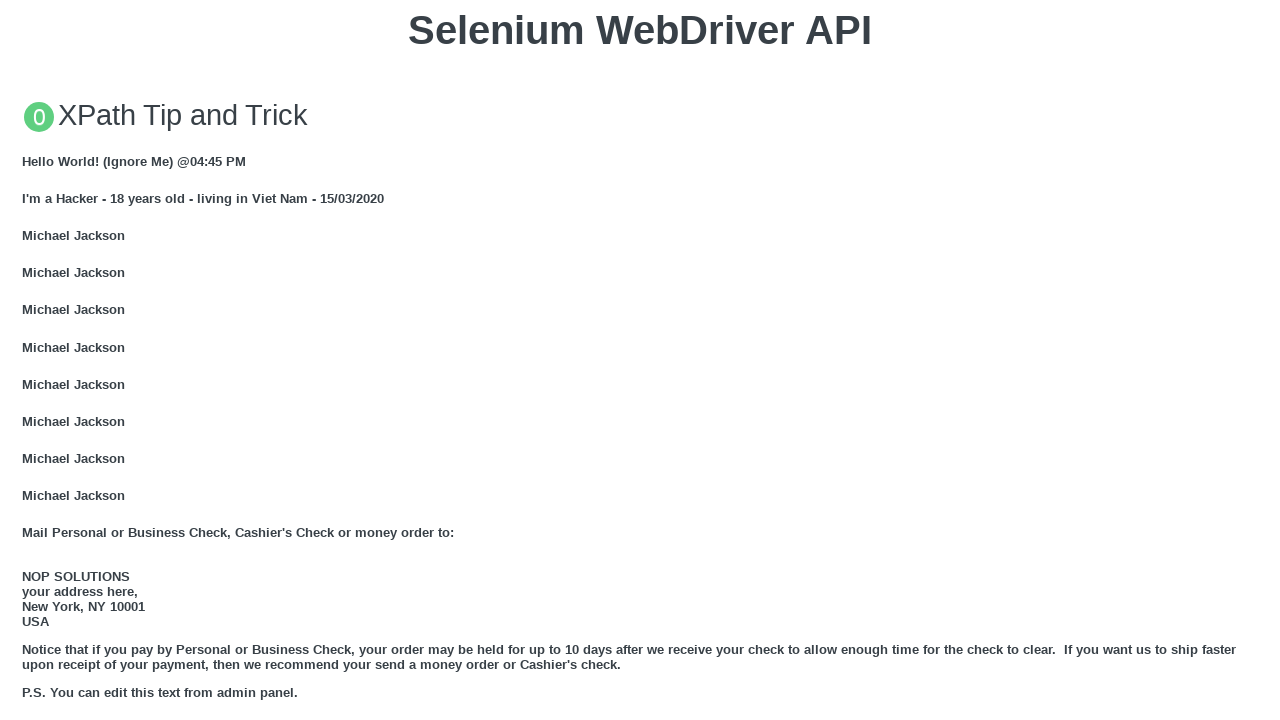

Clicked 'Under 18' radio button at (28, 360) on #under_18
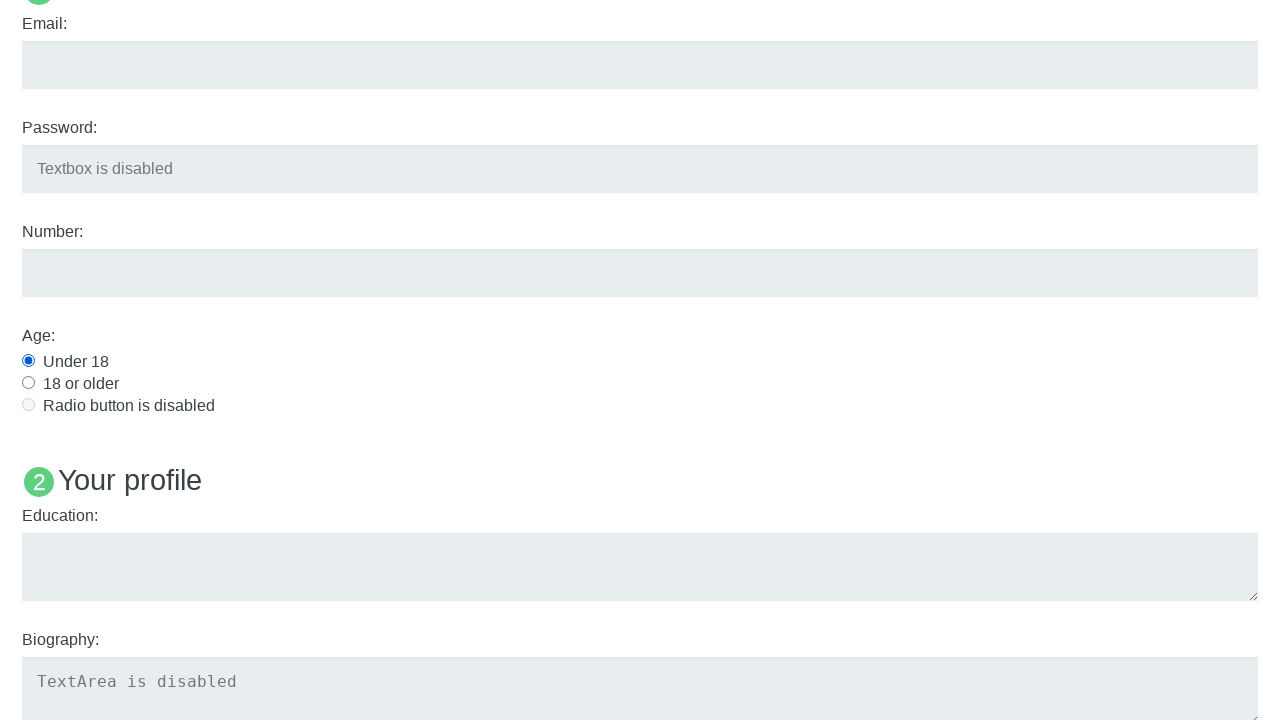

Verified 'Under 18' radio button is selected
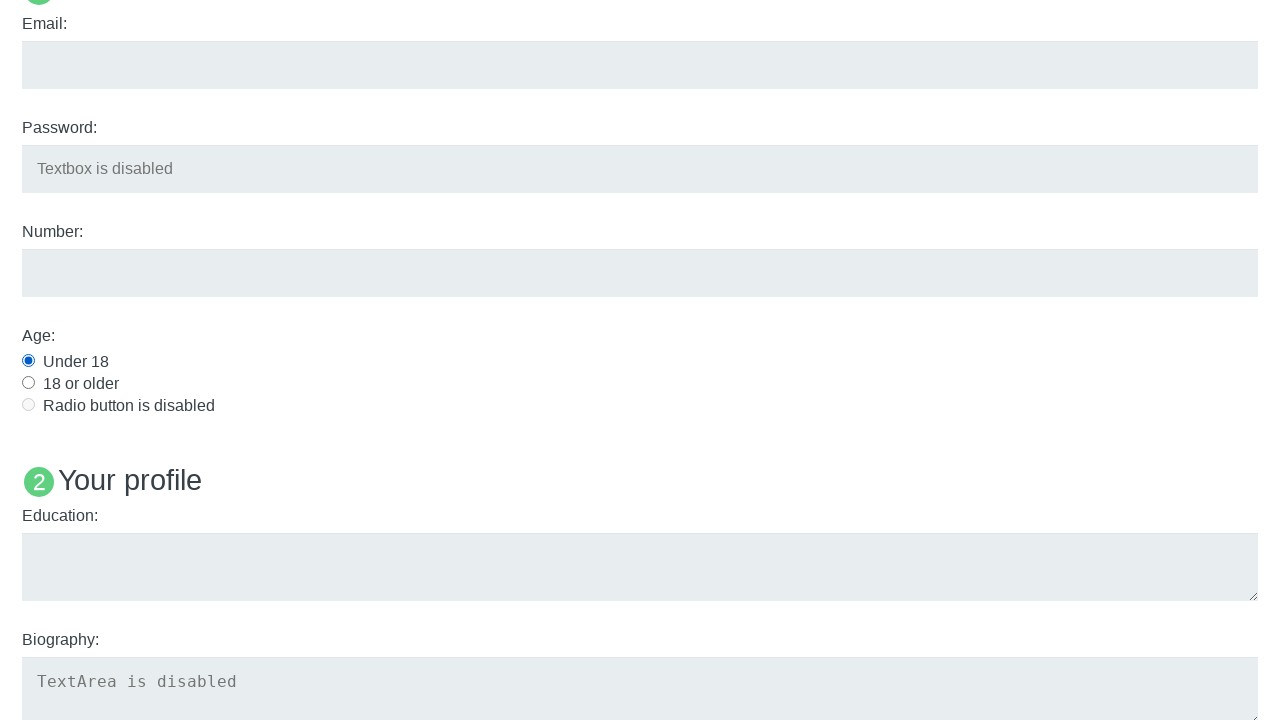

Clicked Java checkbox at (28, 361) on #java
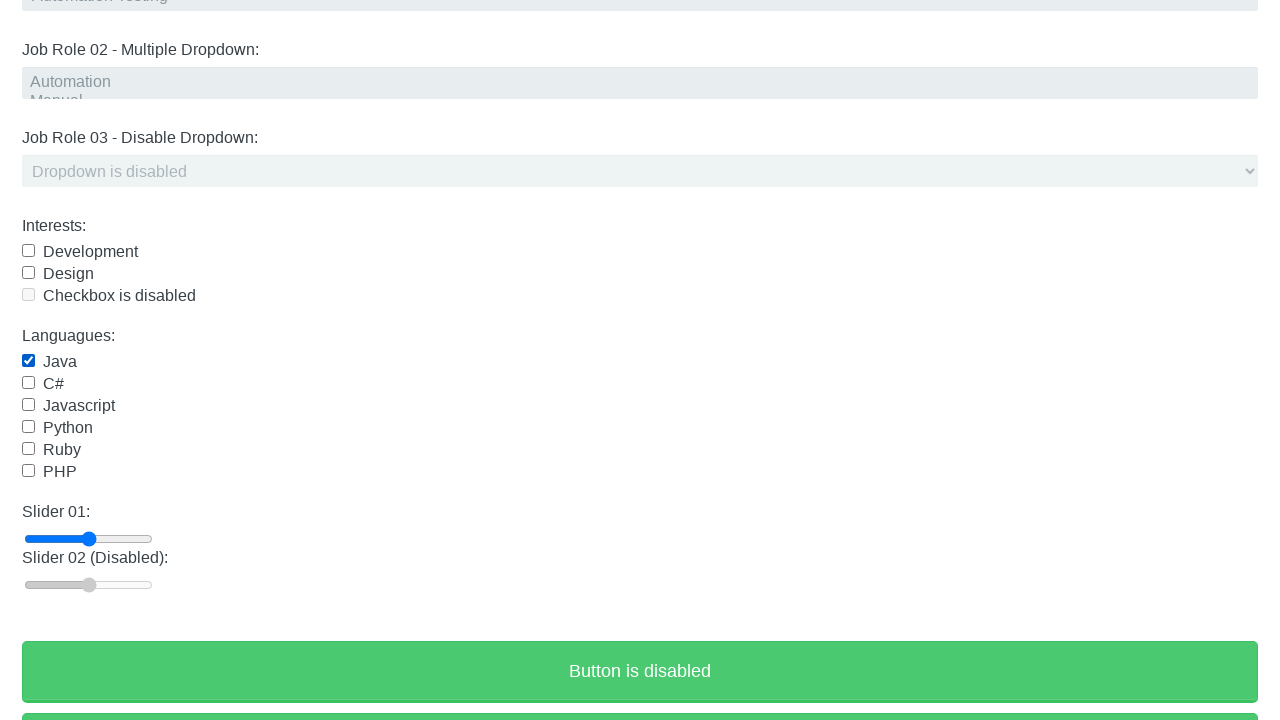

Verified Java checkbox is selected
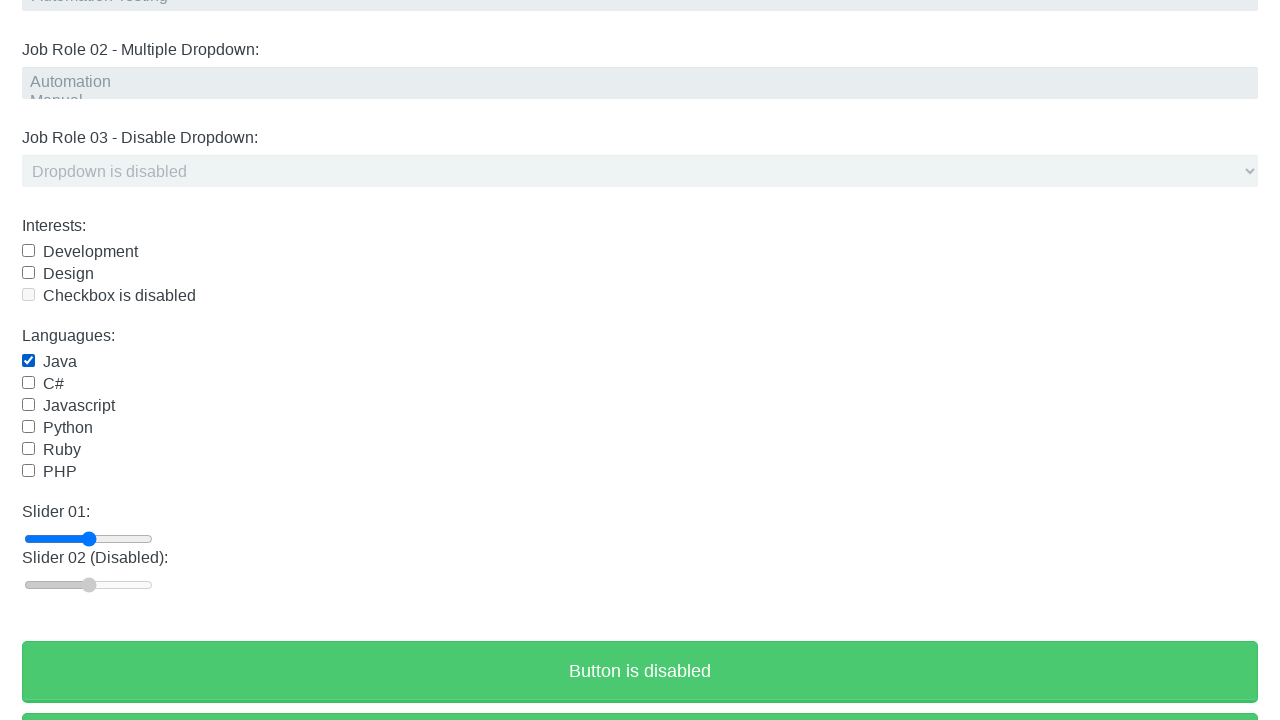

Clicked Java checkbox again to uncheck at (28, 361) on #java
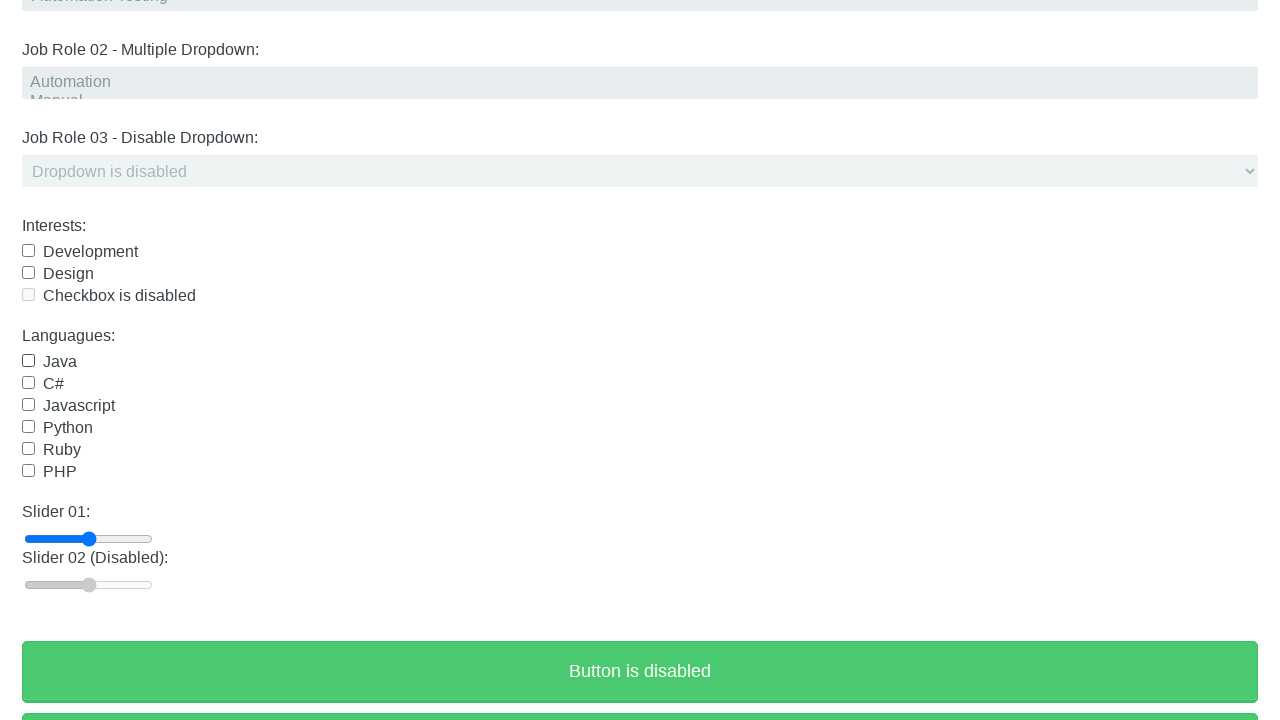

Verified Java checkbox is no longer selected
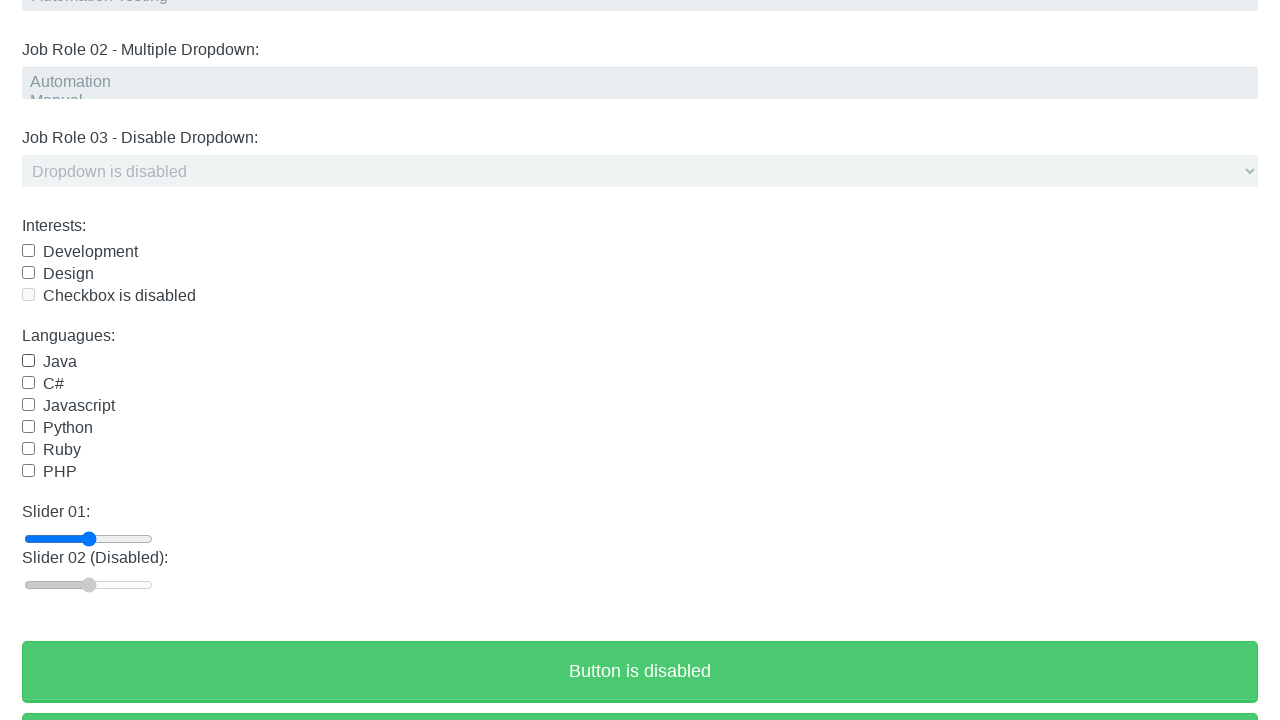

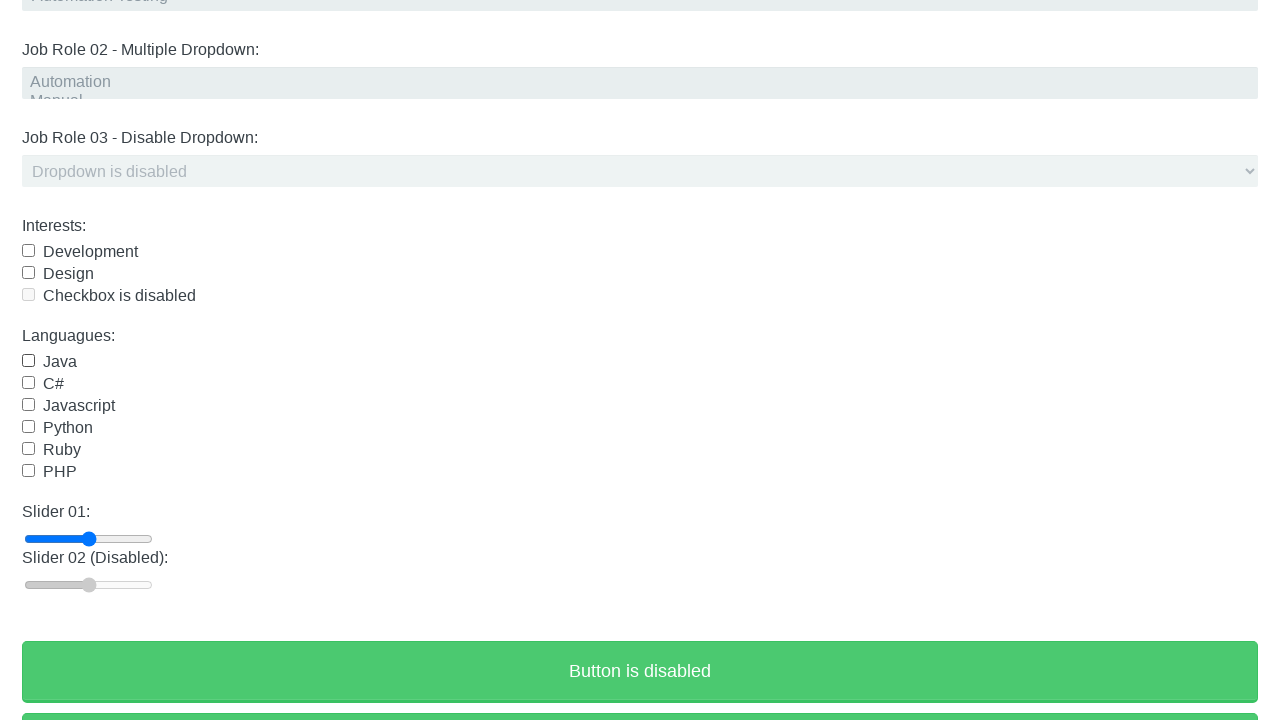